Tests JavaScript alert popup handling by clicking a button that triggers an alert and then accepting (dismissing) the alert popup.

Starting URL: https://omayo.blogspot.com/

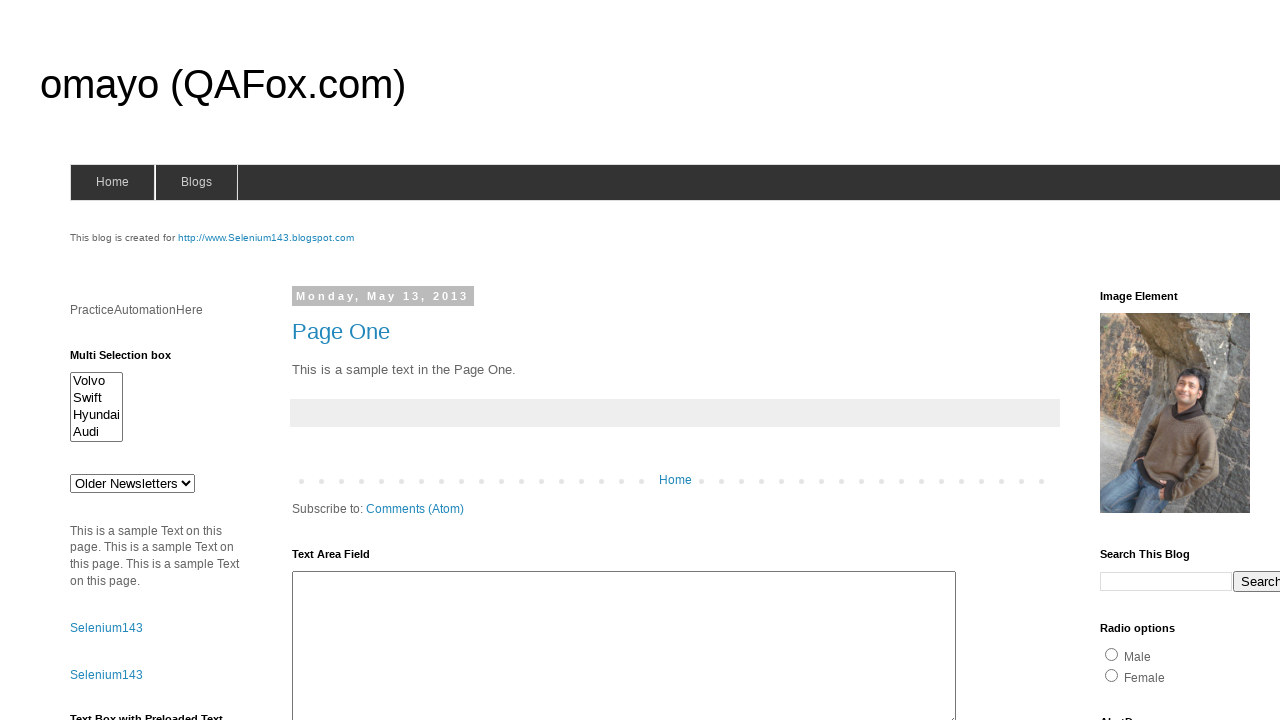

Clicked button to trigger alert popup at (1154, 361) on #alert1
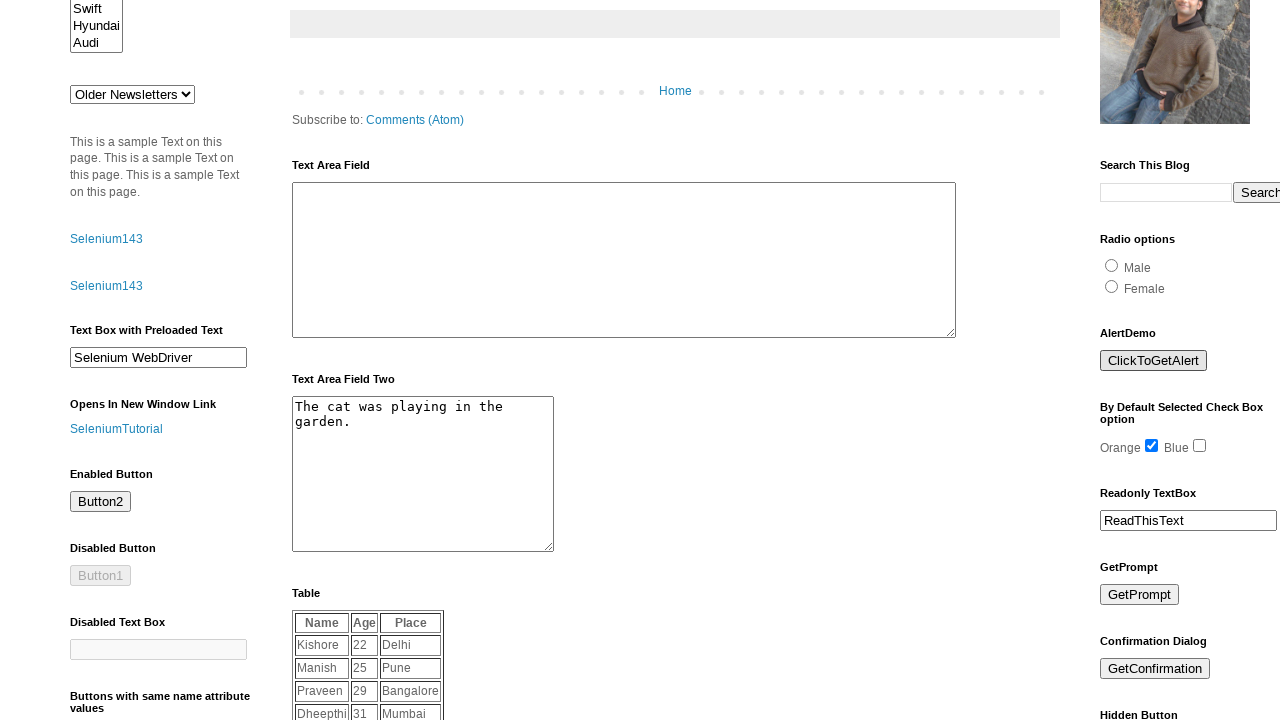

Set up dialog handler to accept alerts
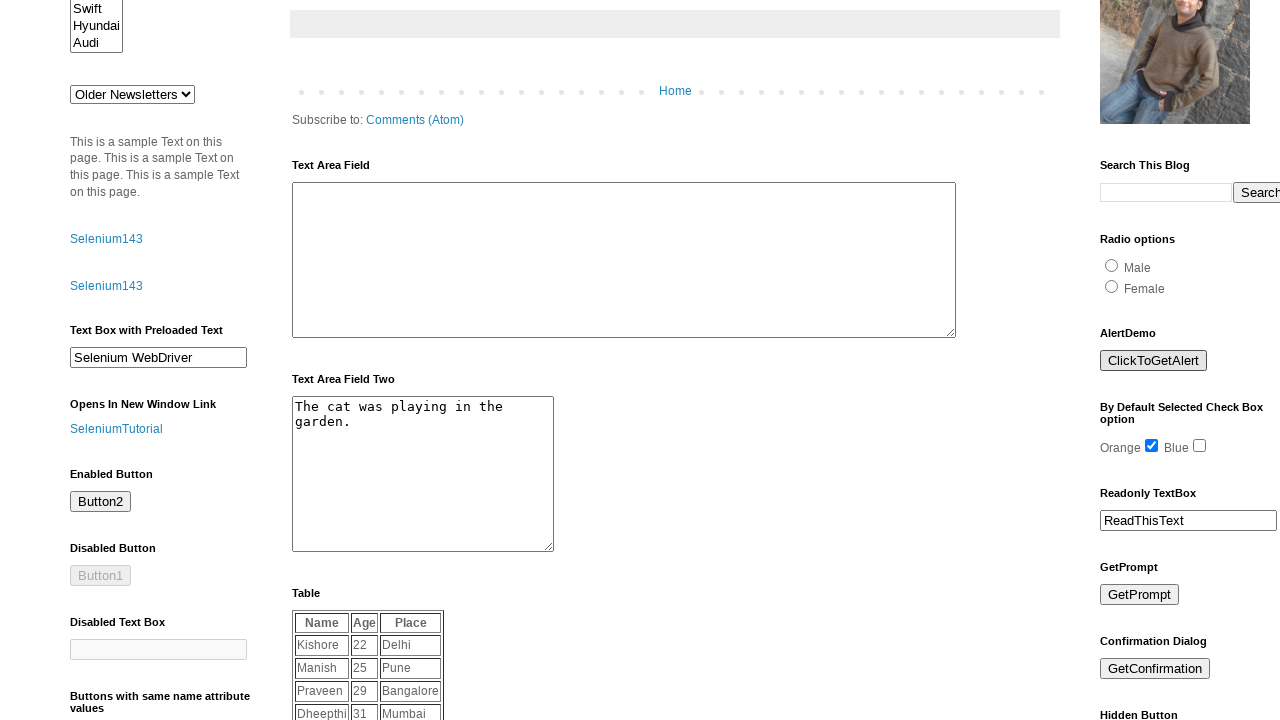

Registered dialog handler function
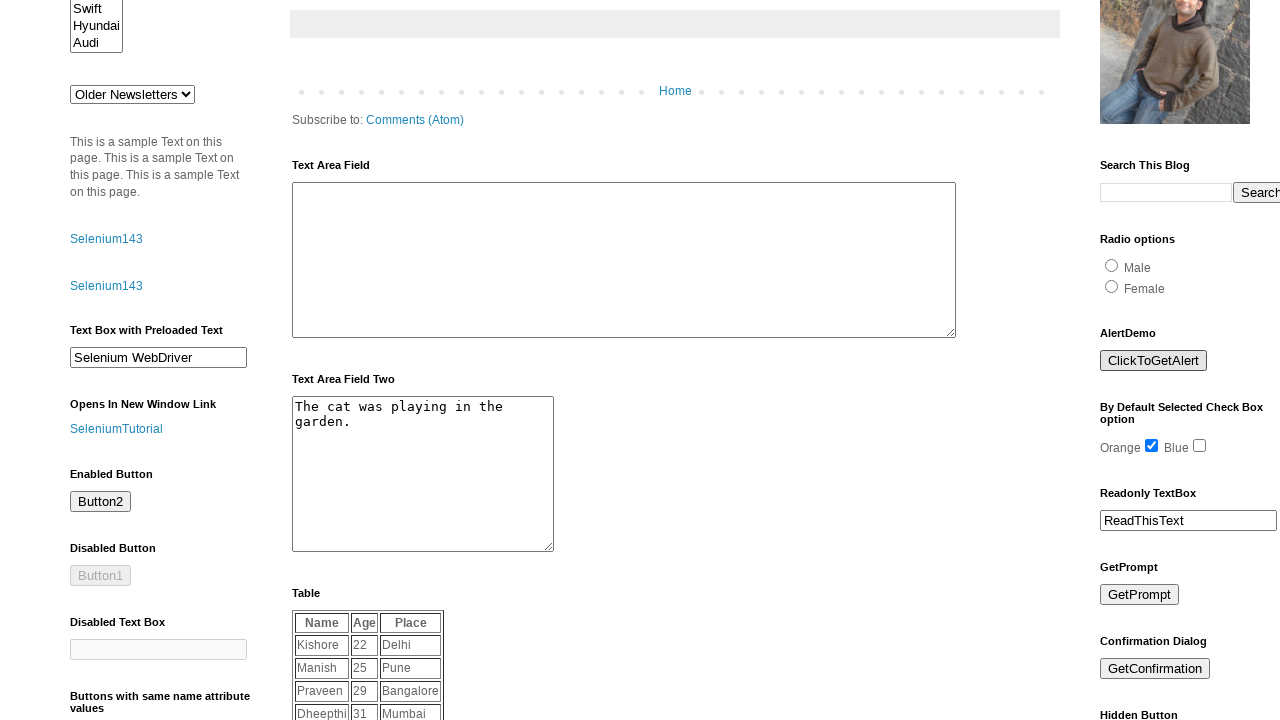

Clicked button to trigger alert popup at (1154, 361) on #alert1
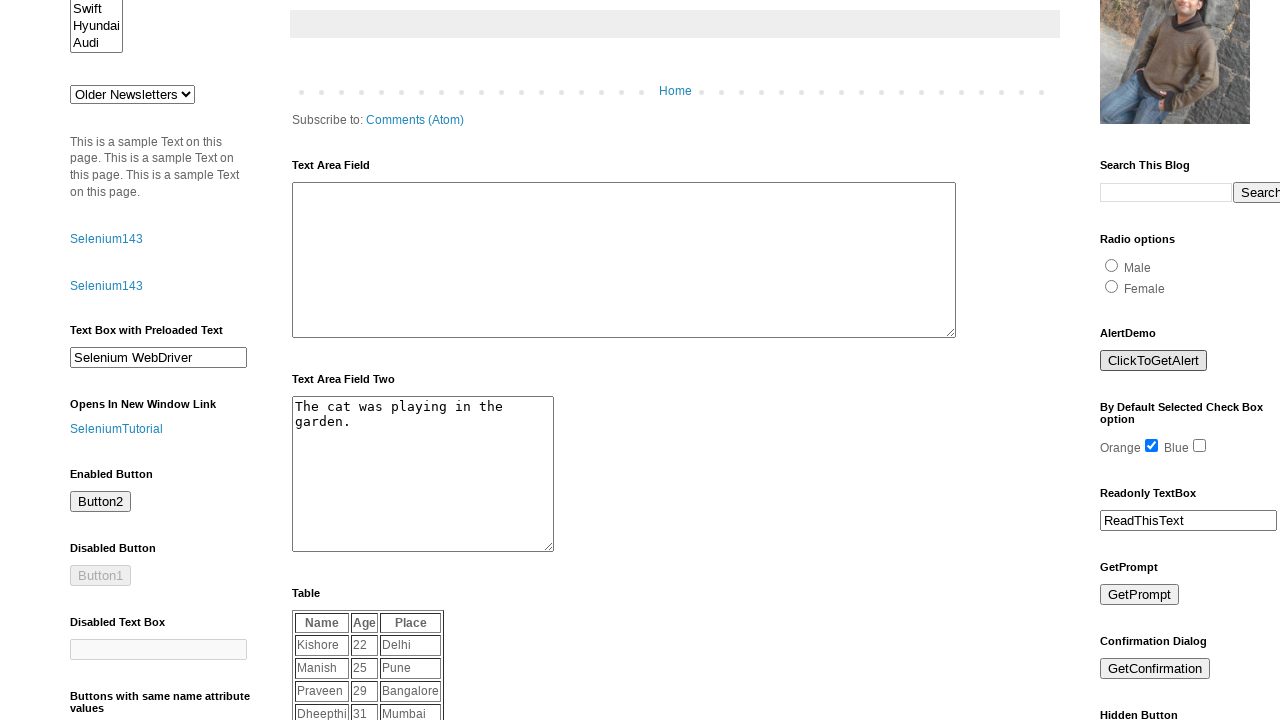

Waited for alert dialog to be processed and accepted
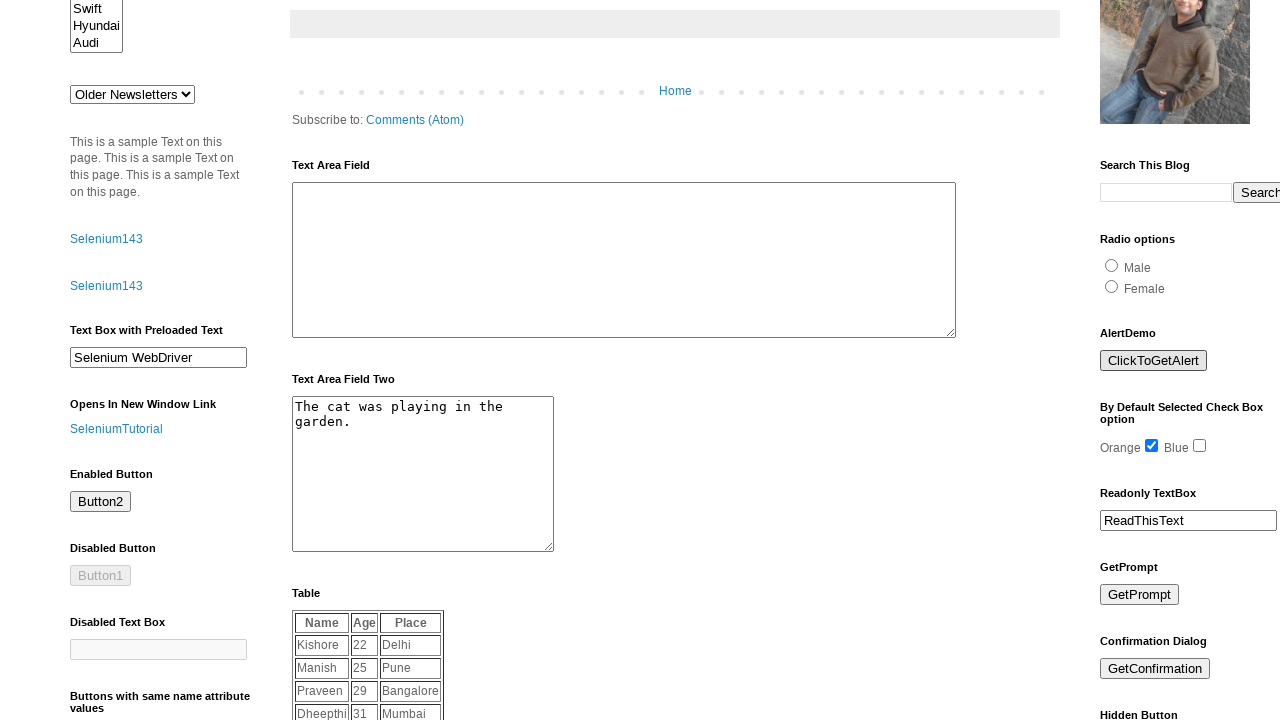

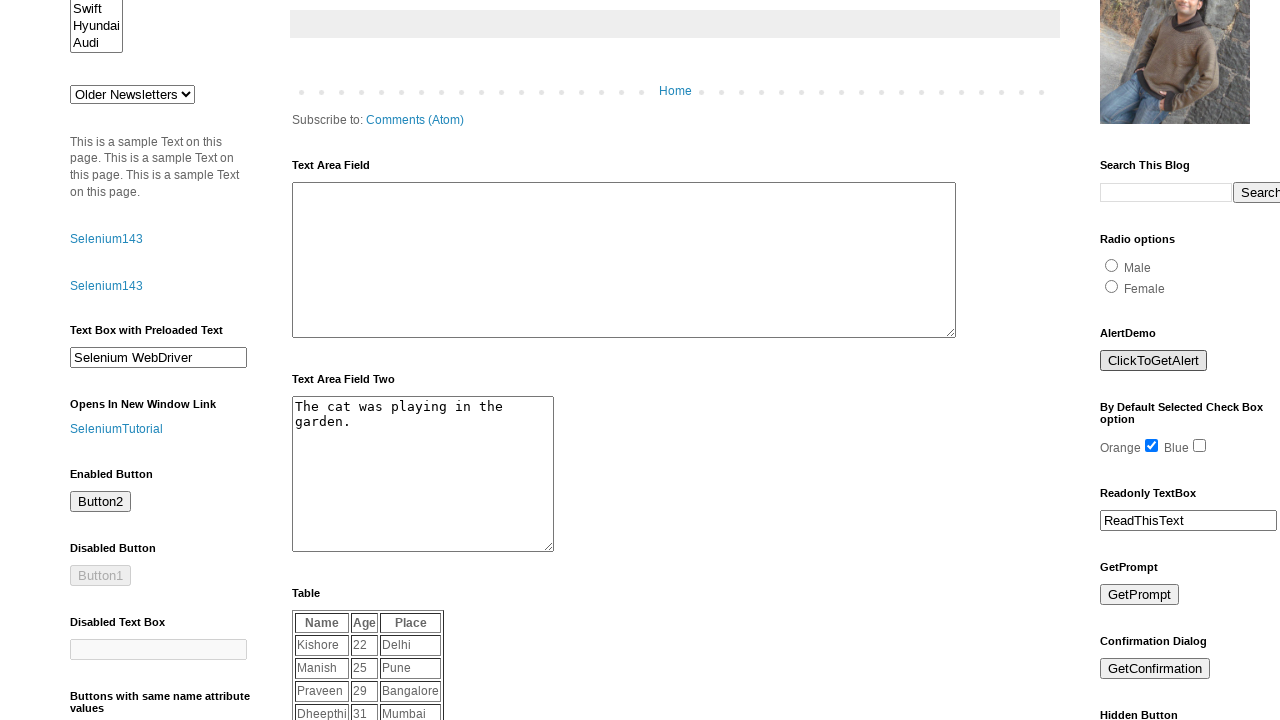